Tests filling out the first name and last name fields on the DemoQA automation practice form

Starting URL: https://demoqa.com/automation-practice-form

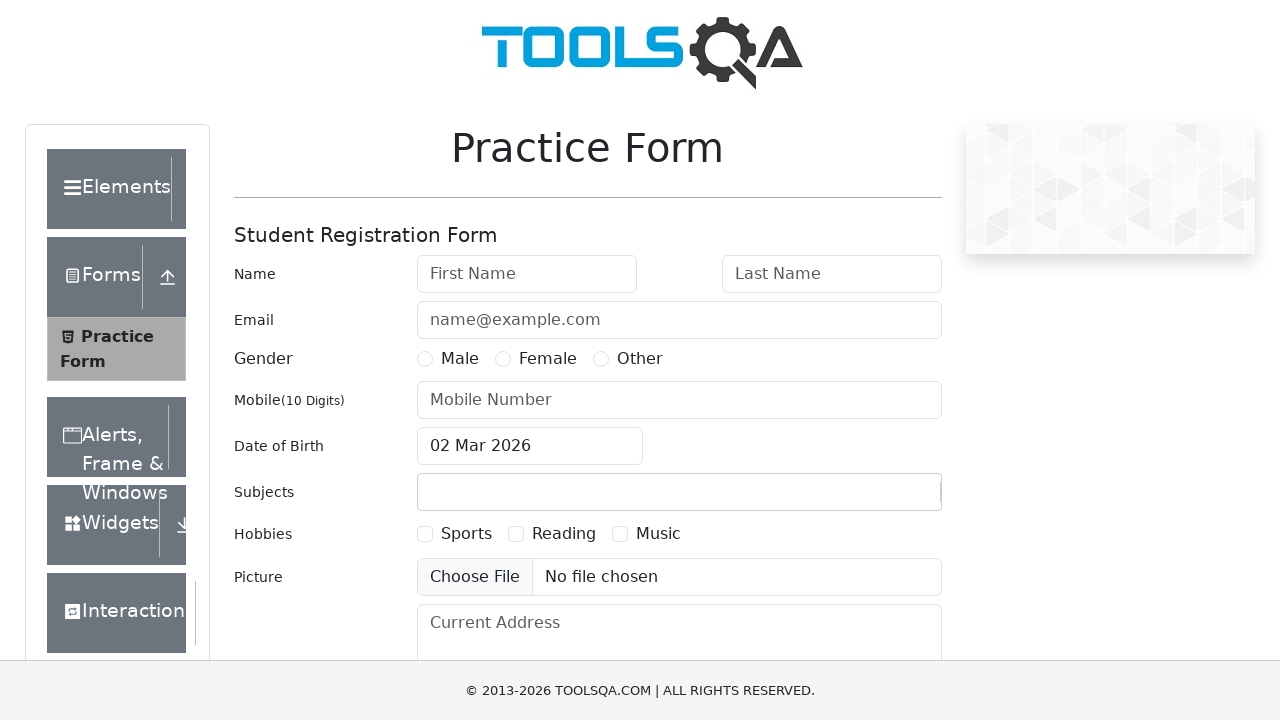

Filled first name field with 'John' on input#firstName
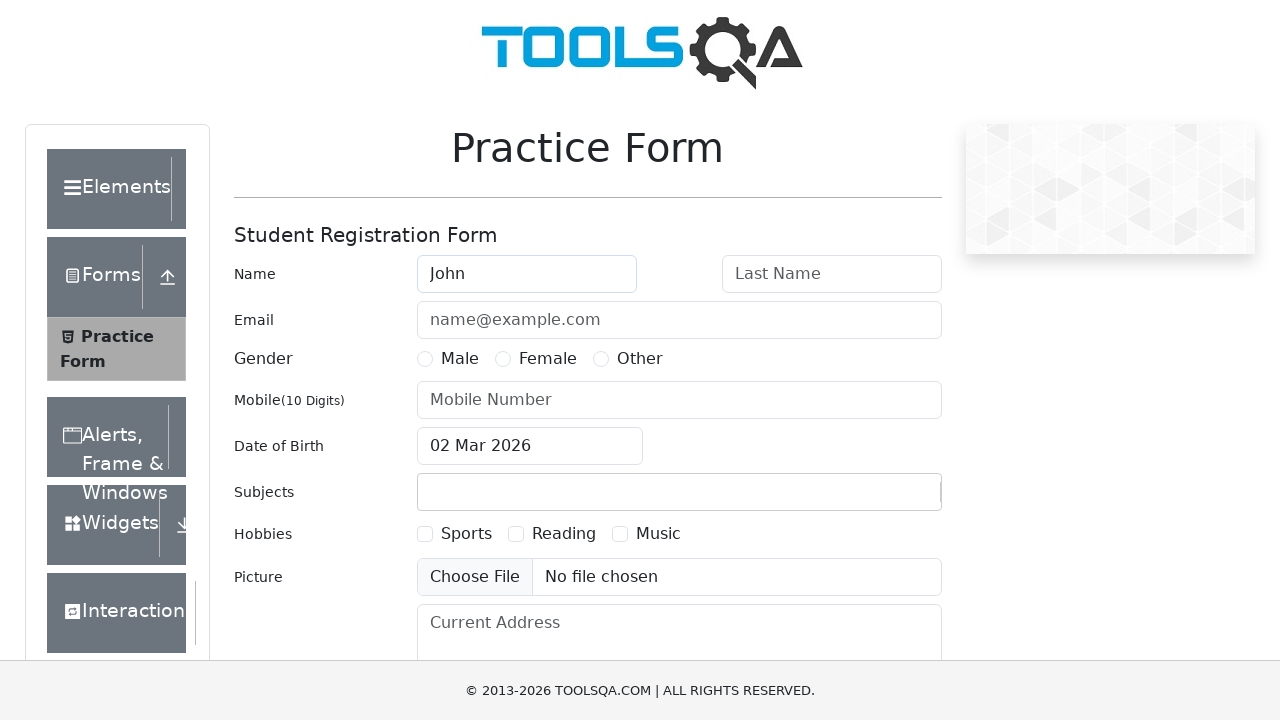

Filled last name field with 'Smith' on input#lastName
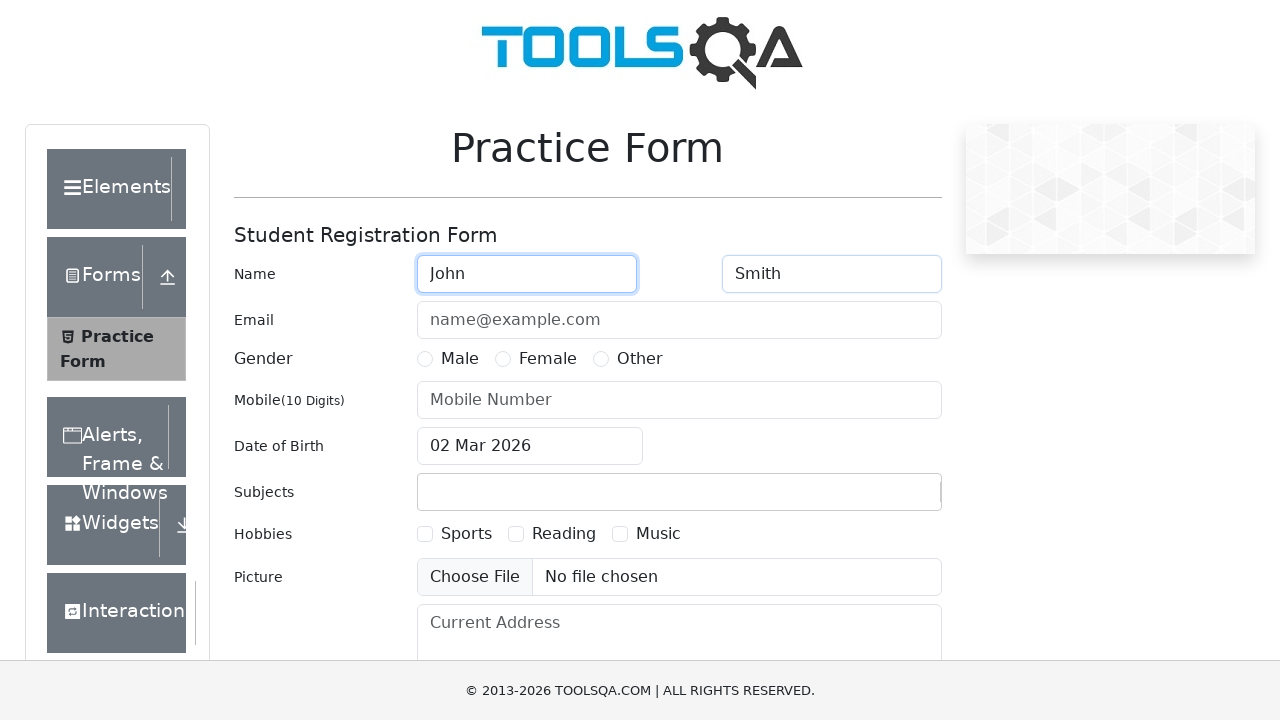

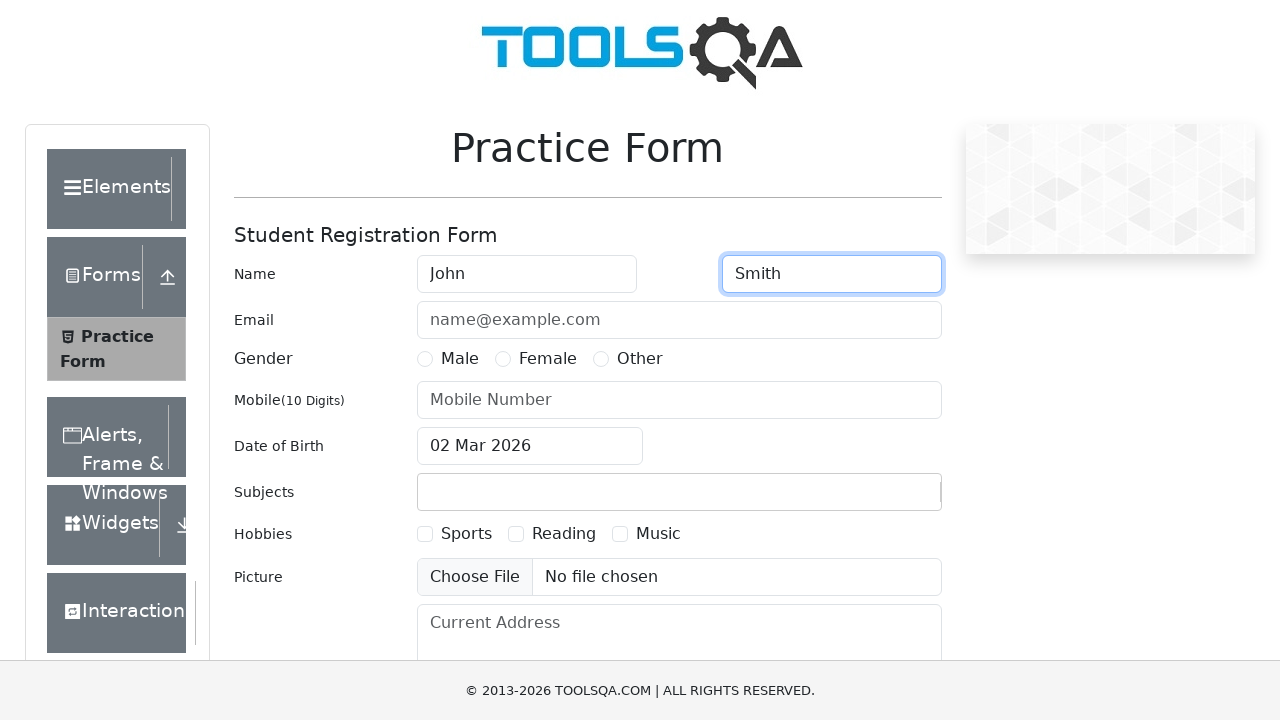